Scrolls the page until a specific element (Pagination Web Table heading) is visible

Starting URL: https://testautomationpractice.blogspot.com/

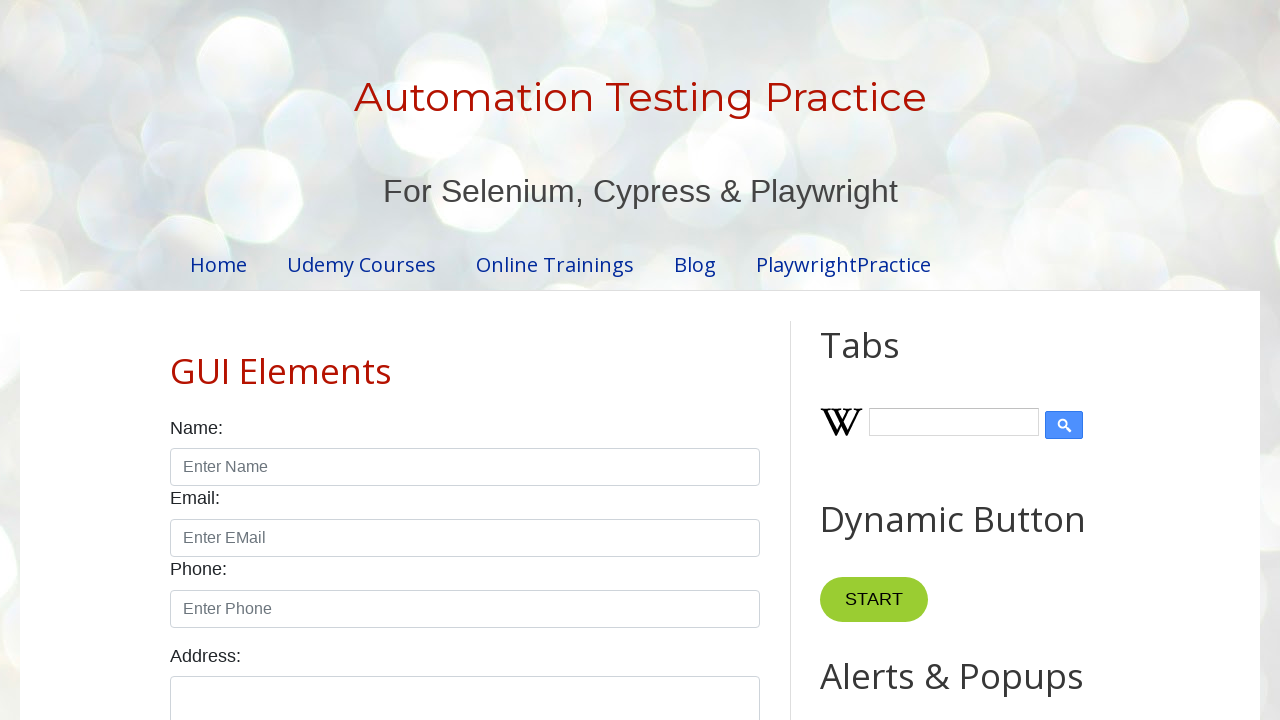

Located 'Pagination Web Table' heading element
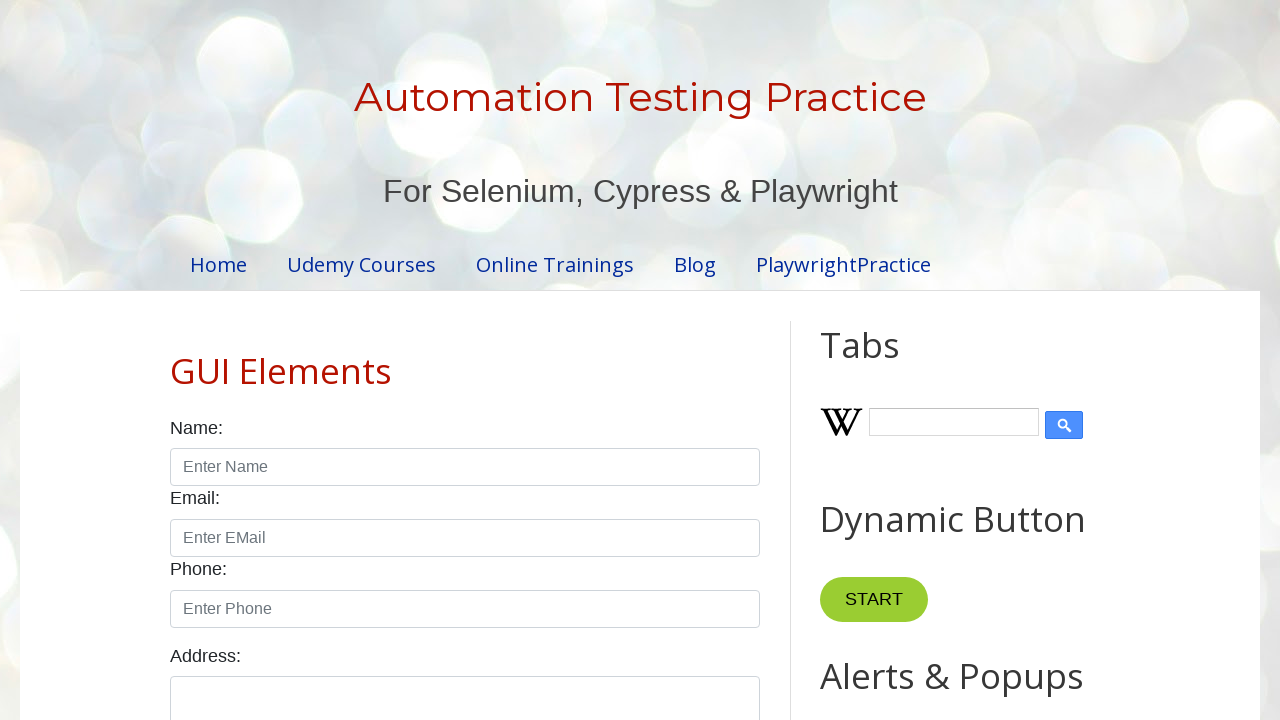

Scrolled 'Pagination Web Table' heading into view
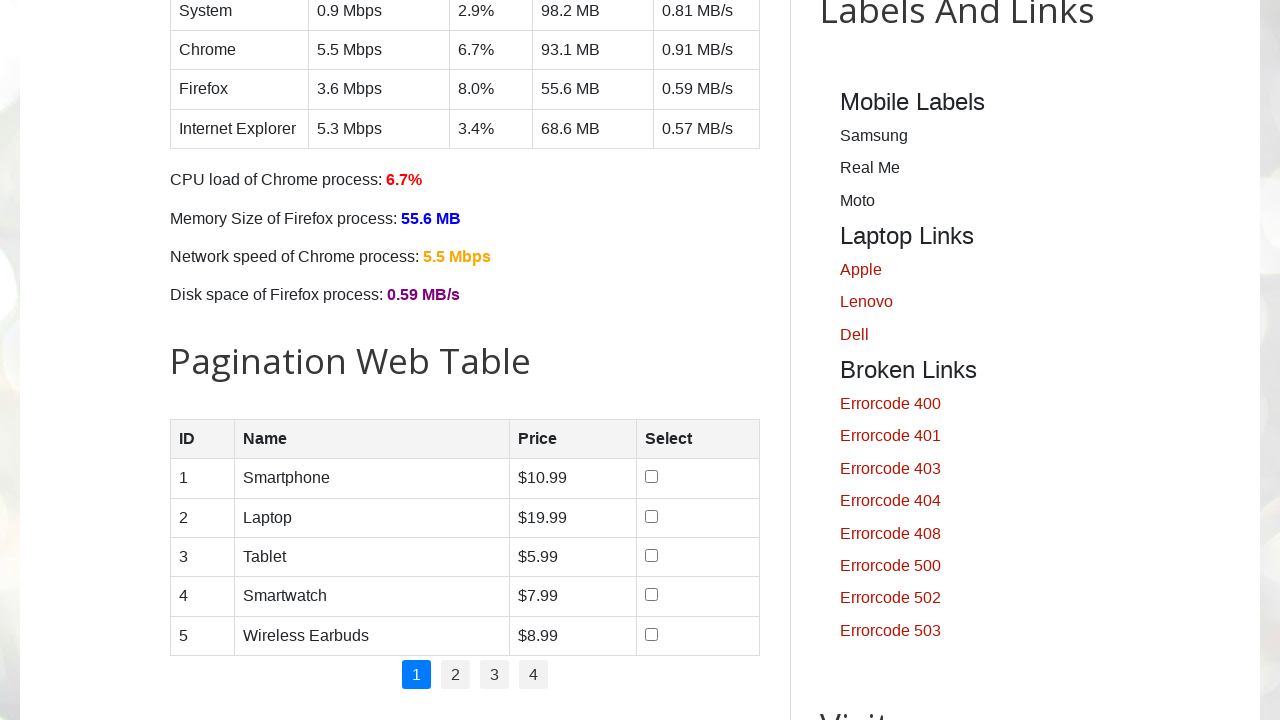

Retrieved current scroll position: 2411px
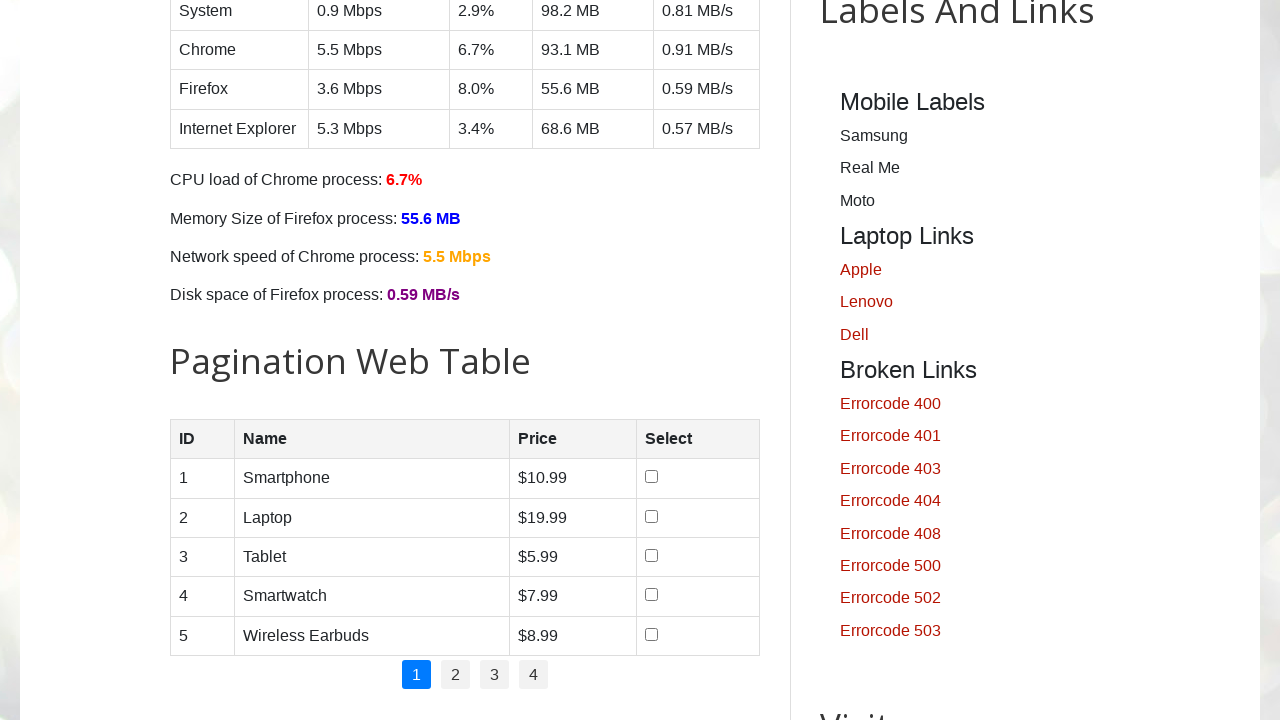

Printed scroll position to console: 2411px
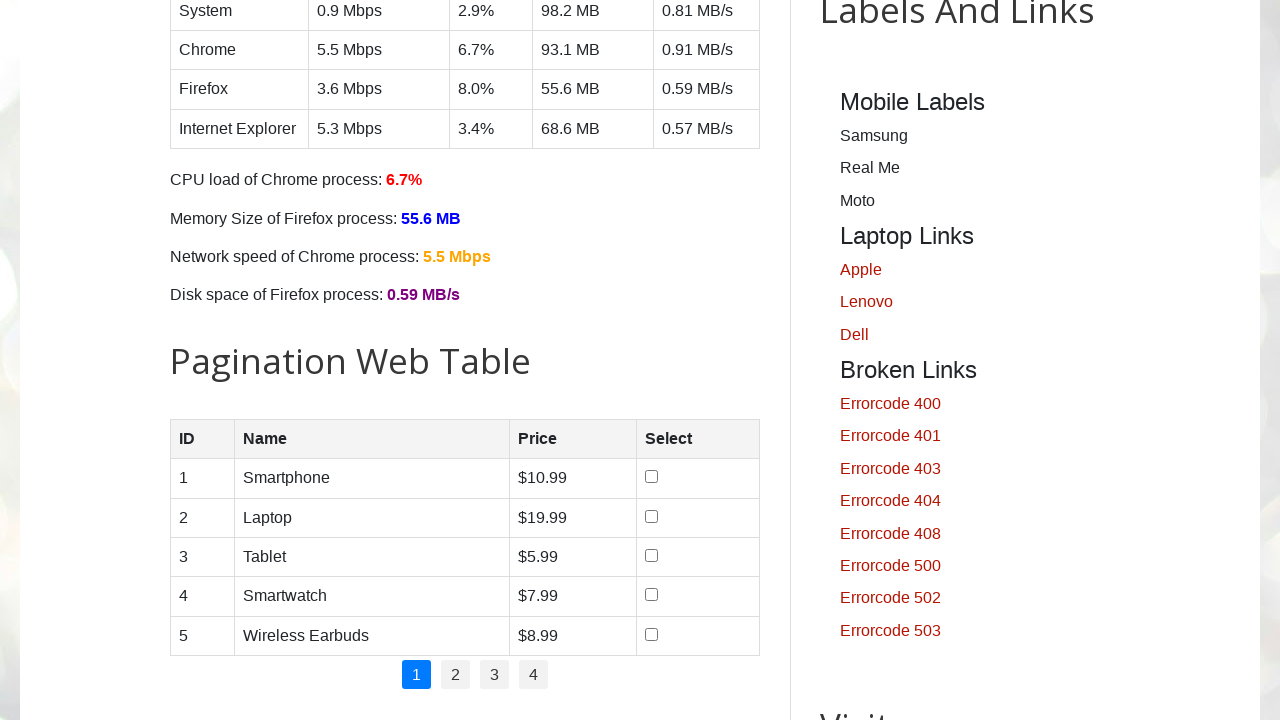

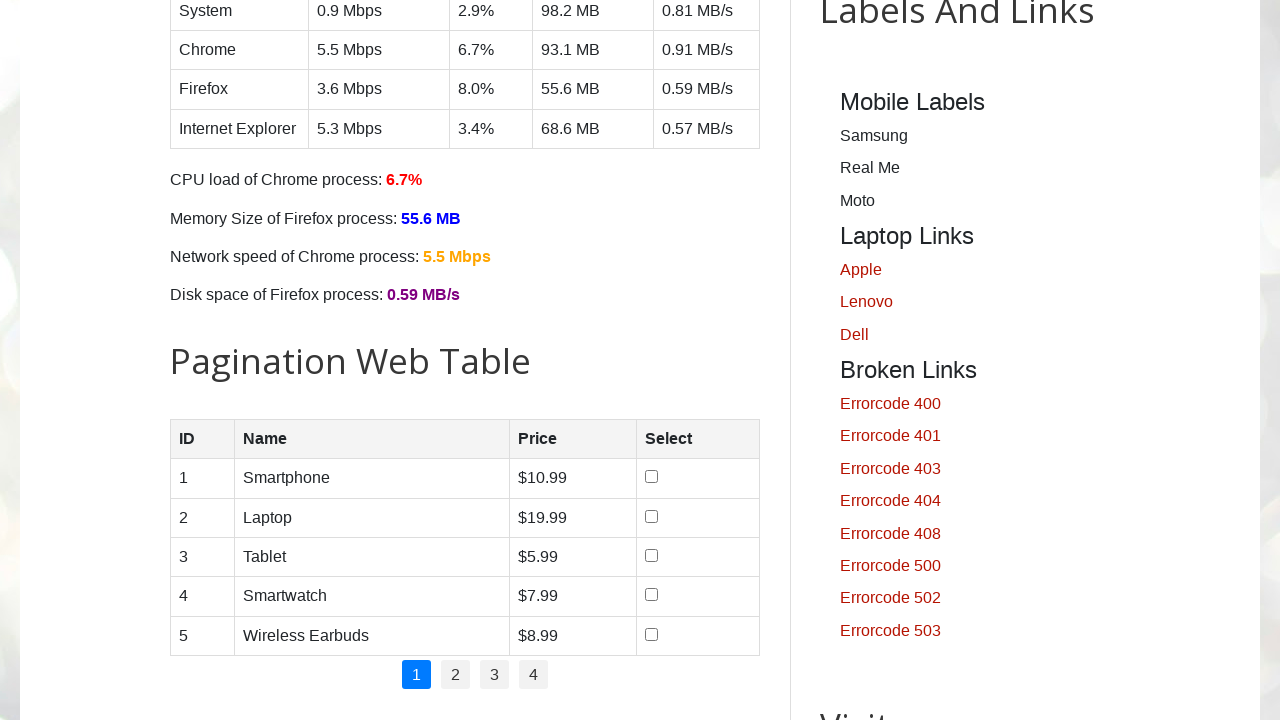